Navigates through a paginated table of products with discount information, clicking through multiple pages to verify data is displayed on each page

Starting URL: https://rahulshettyacademy.com/seleniumPractise/#/offers

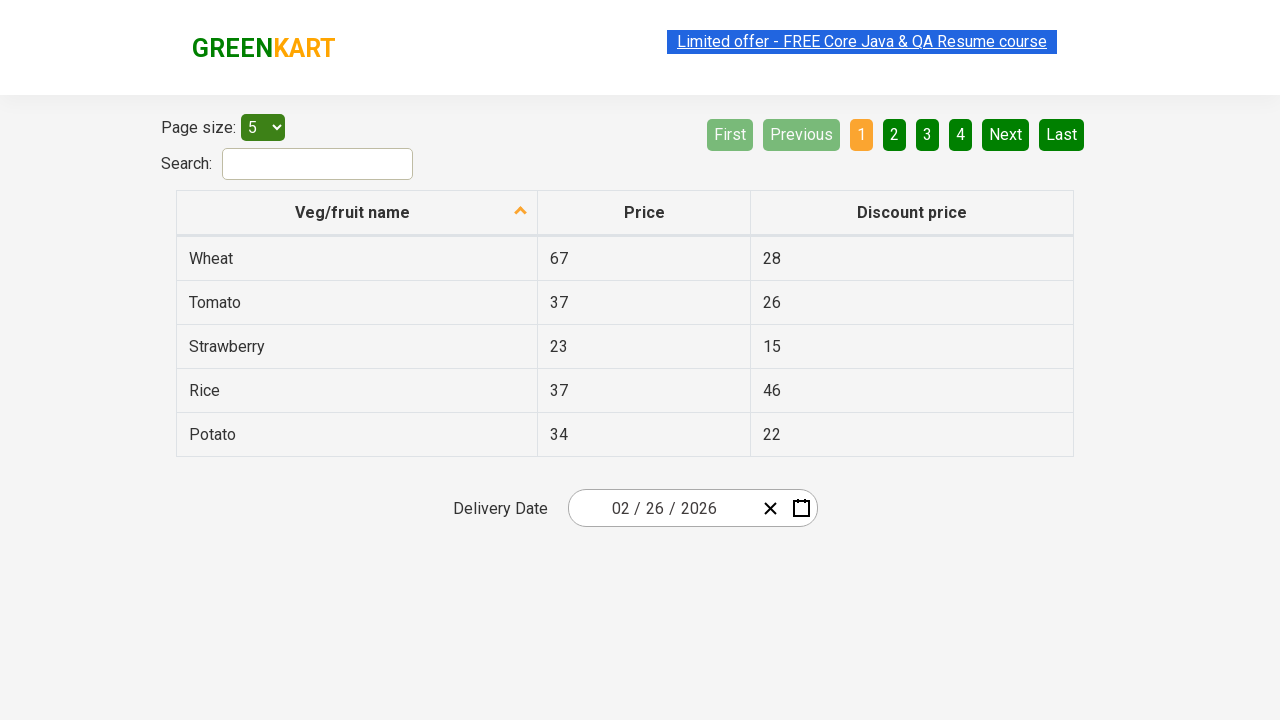

Table loaded on first page
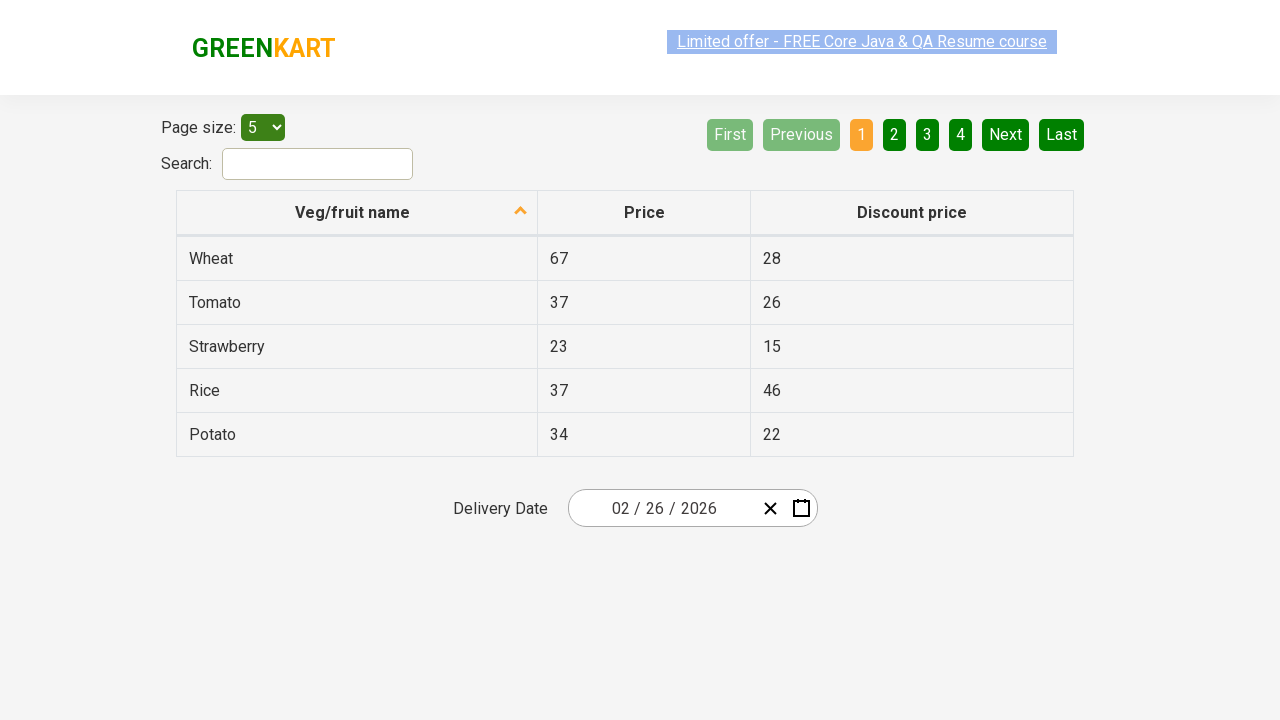

Vegetable name column verified on first page
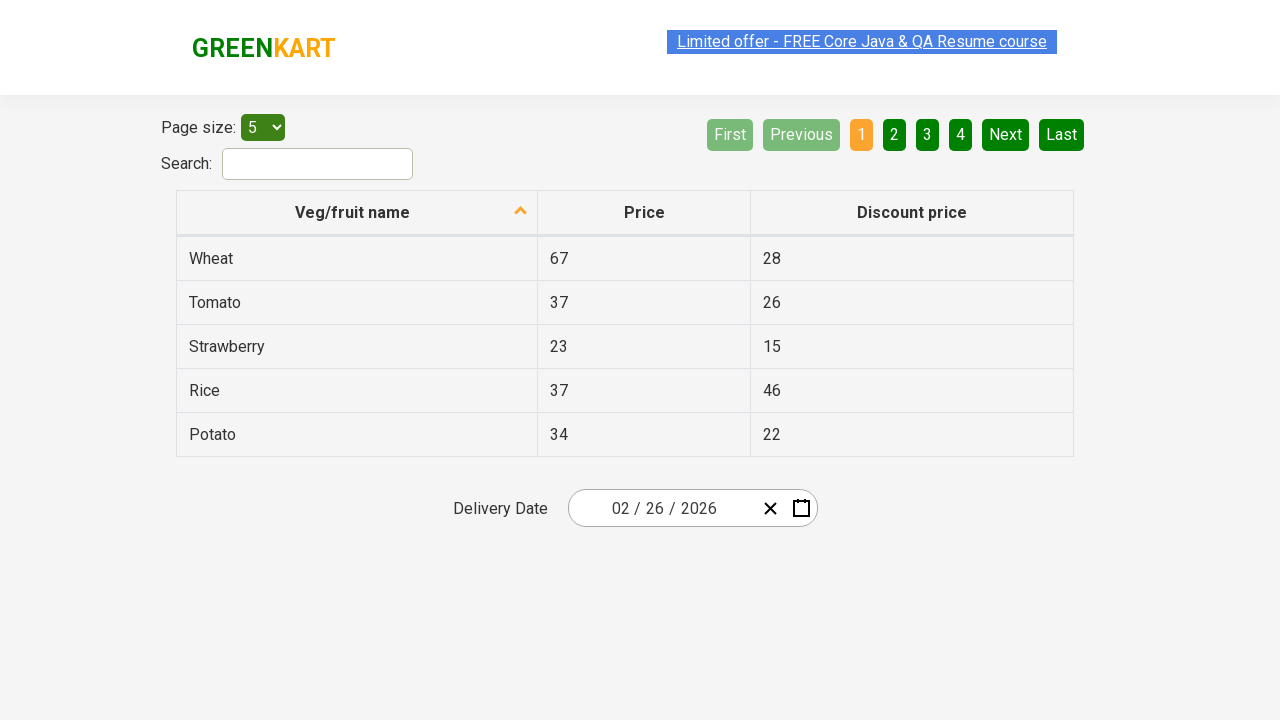

Price column verified on first page
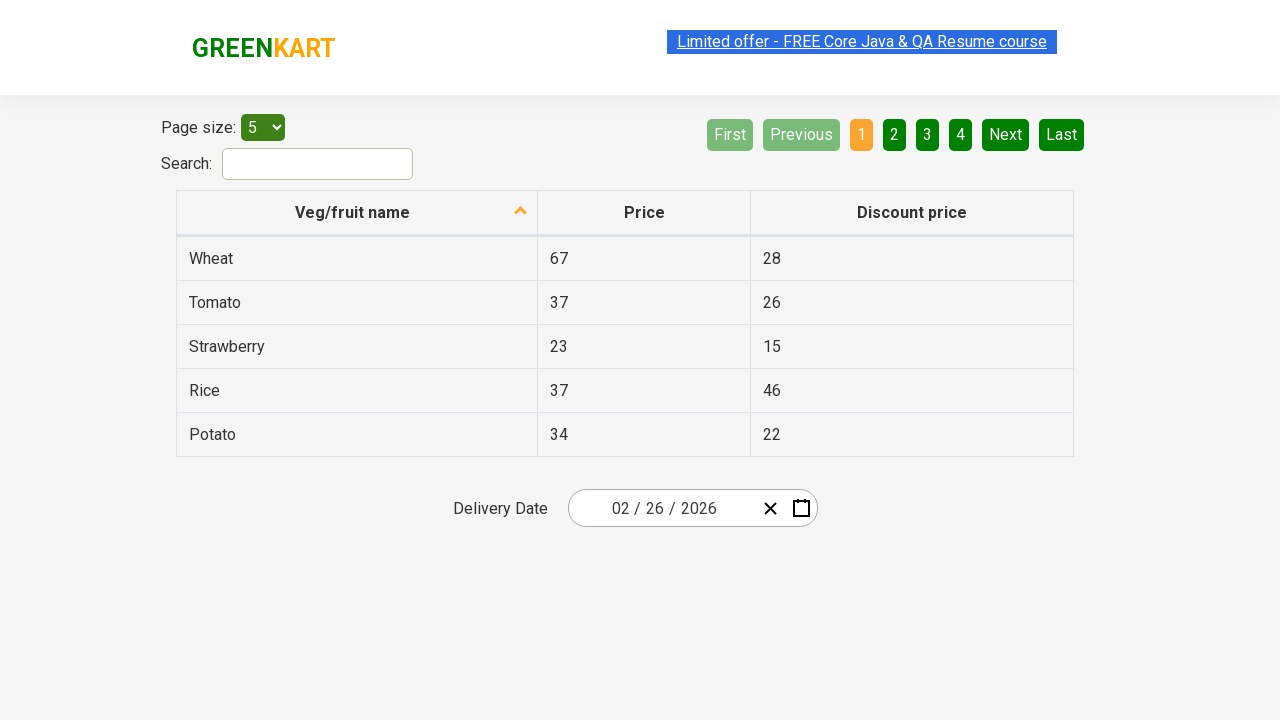

Discount column verified on first page
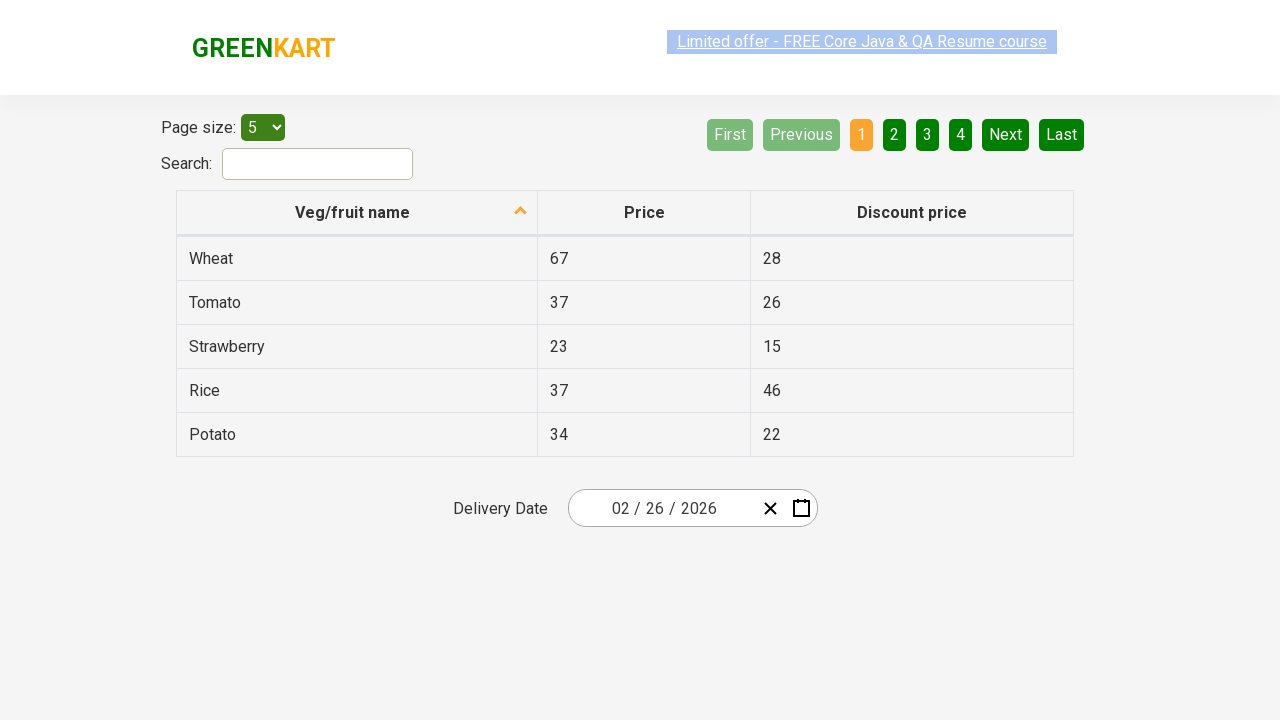

Clicked Next button to navigate to page 2 at (1006, 134) on xpath=//a[@aria-label='Next']
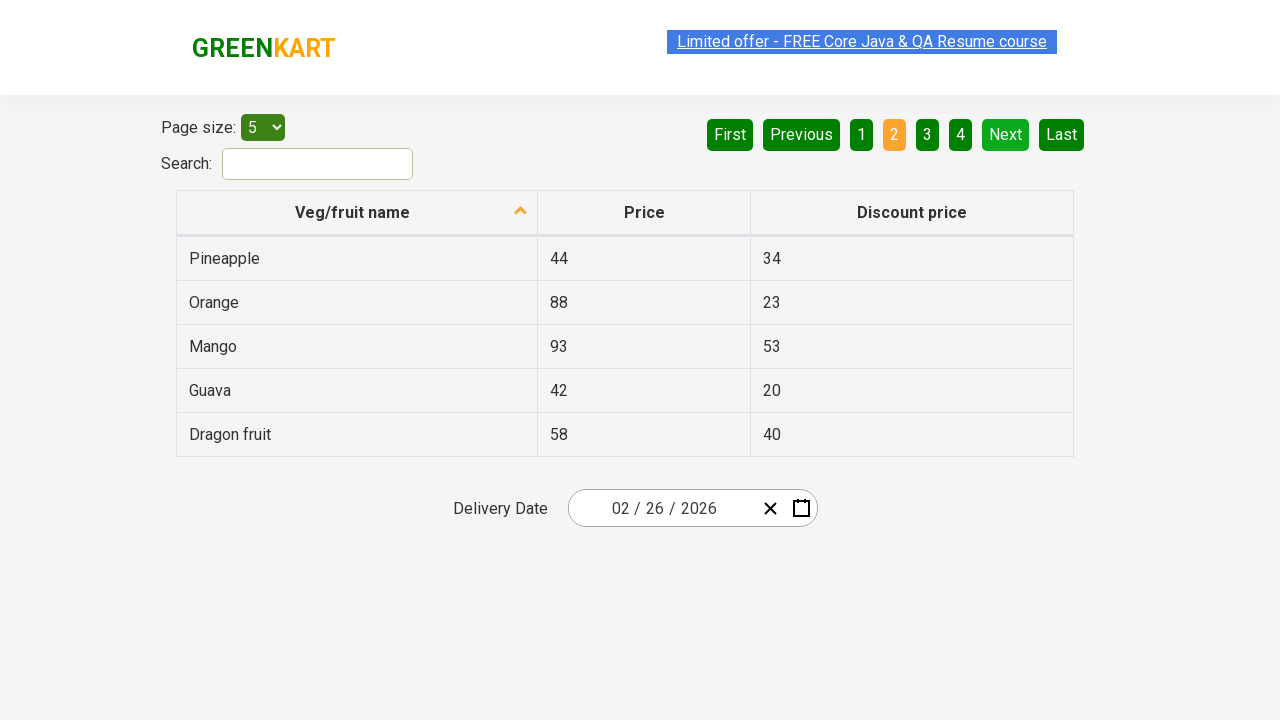

Table loaded on page 2 with new data
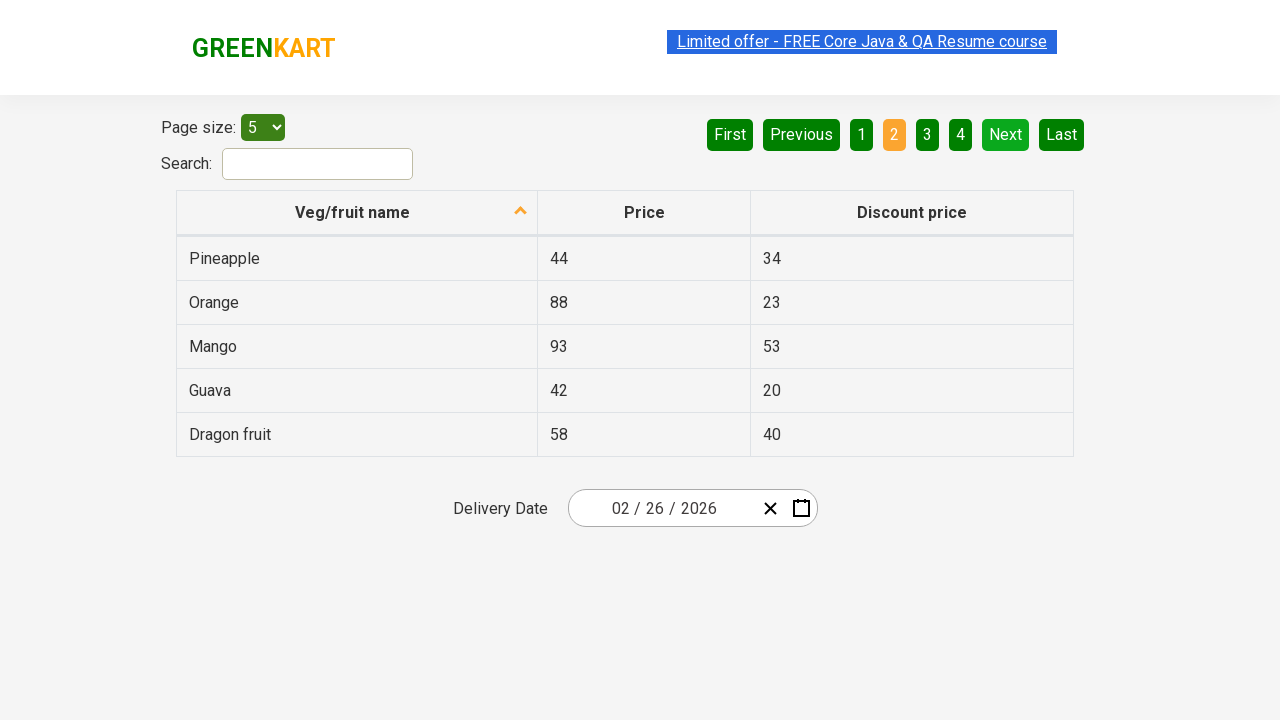

Clicked Next button to navigate to page 3 at (1006, 134) on xpath=//a[@aria-label='Next']
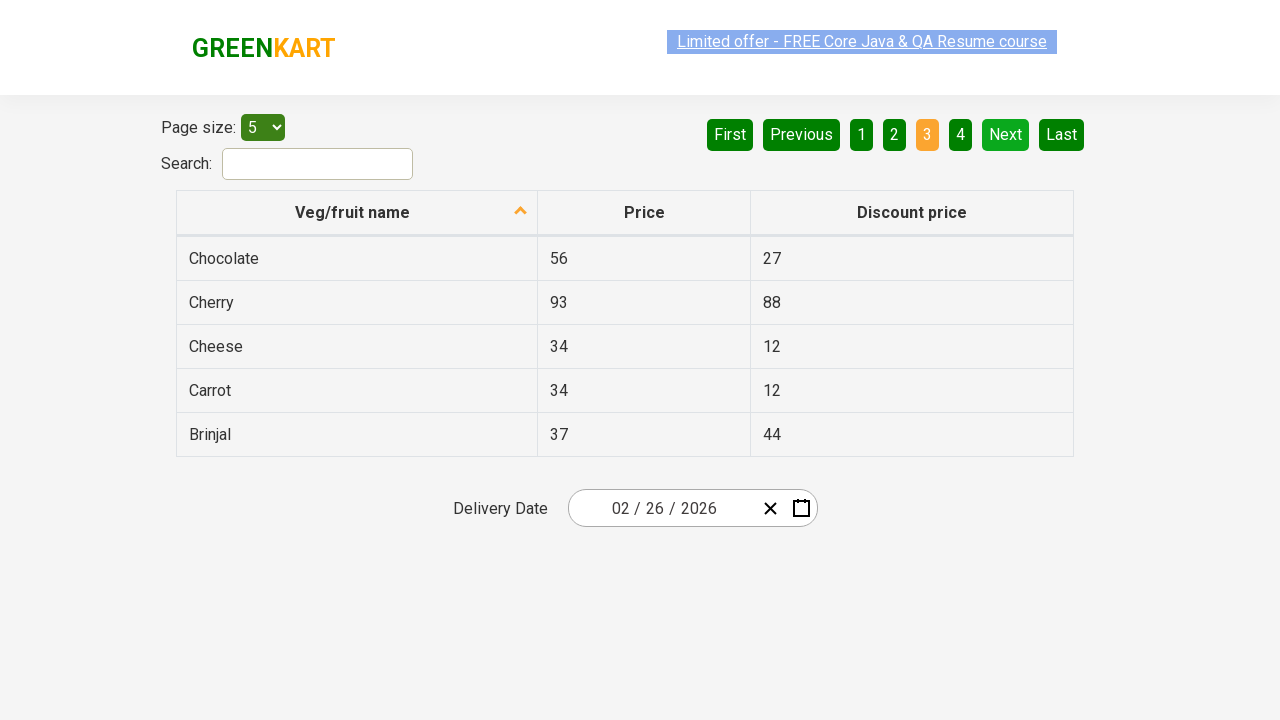

Table loaded on page 3 with new data
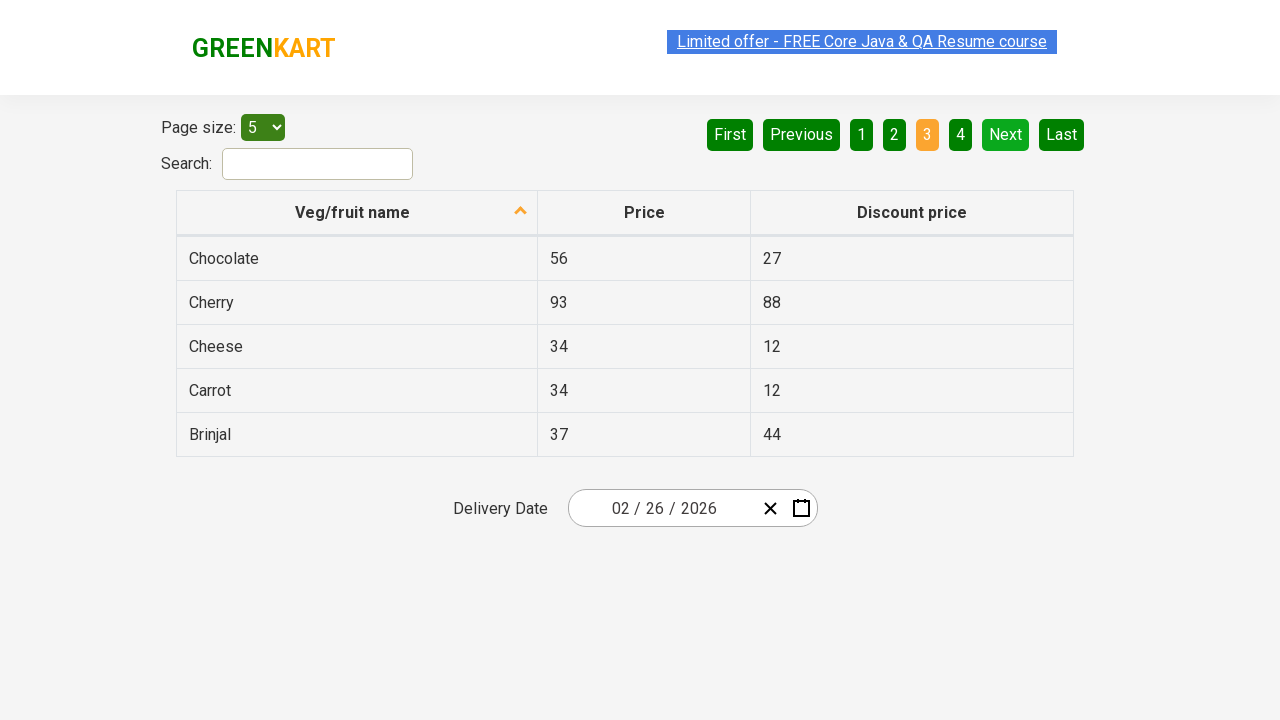

Clicked Next button to navigate to page 4 at (1006, 134) on xpath=//a[@aria-label='Next']
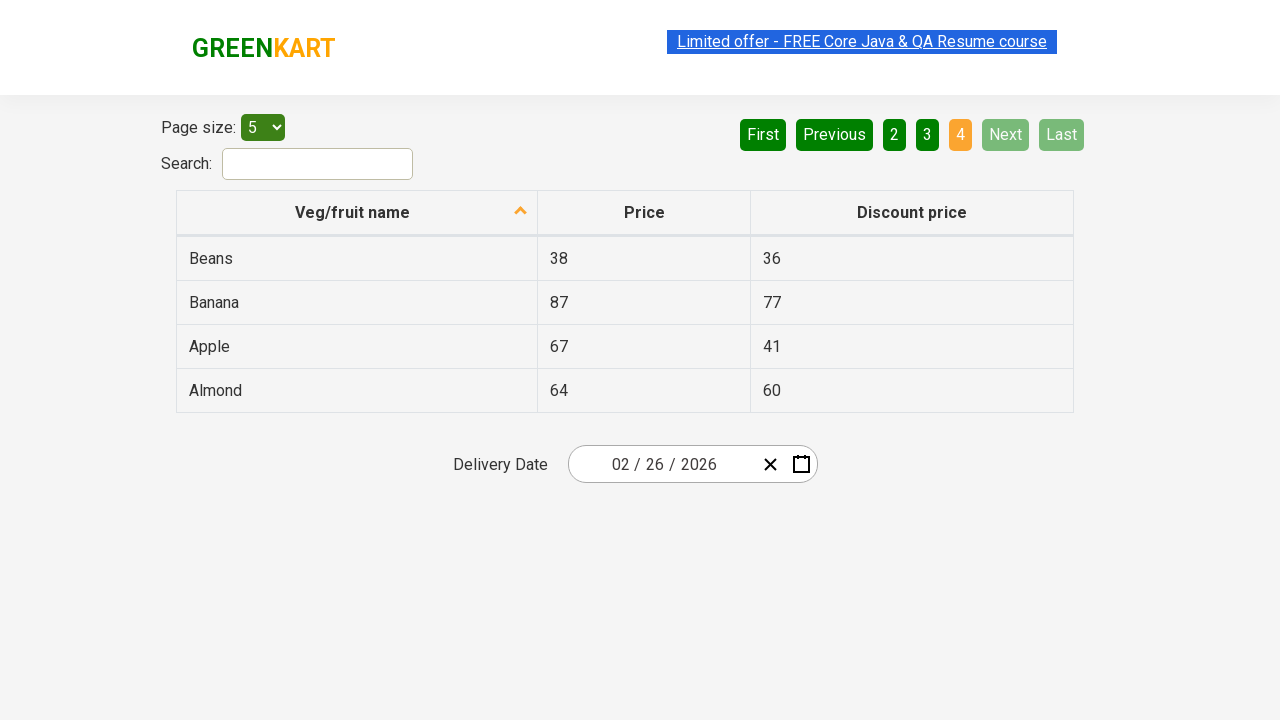

Table loaded on page 4 with final data
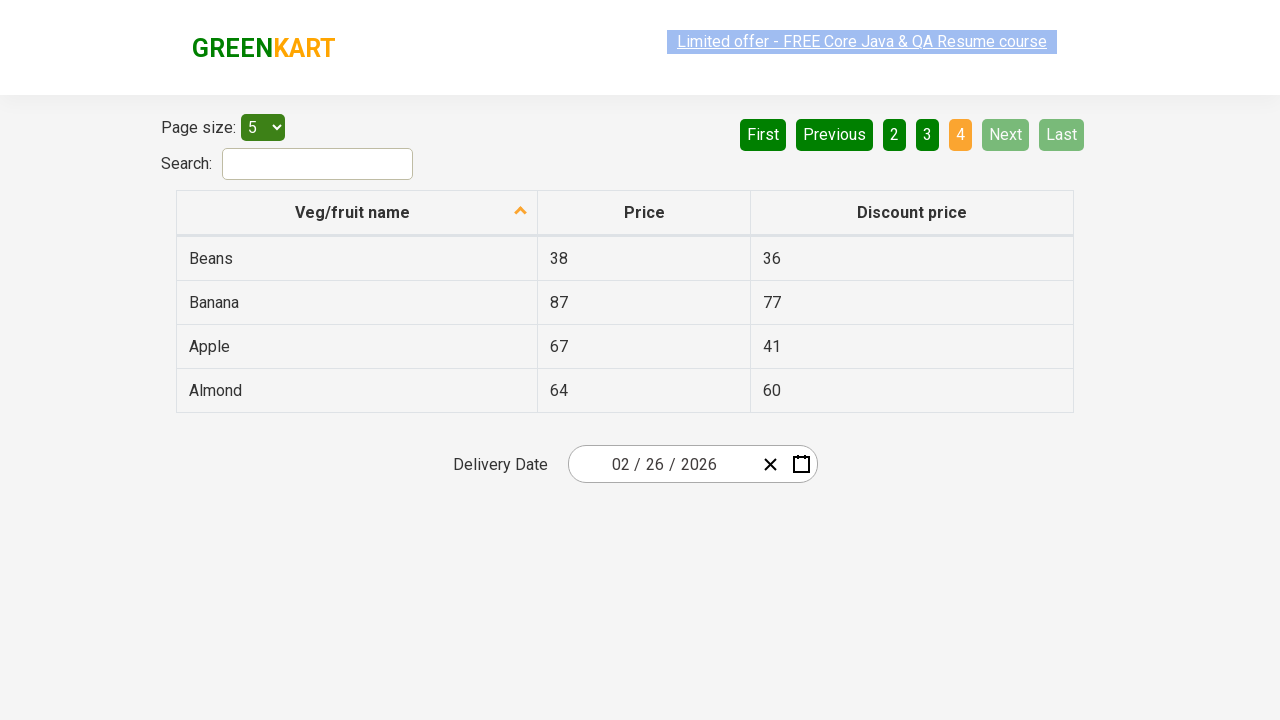

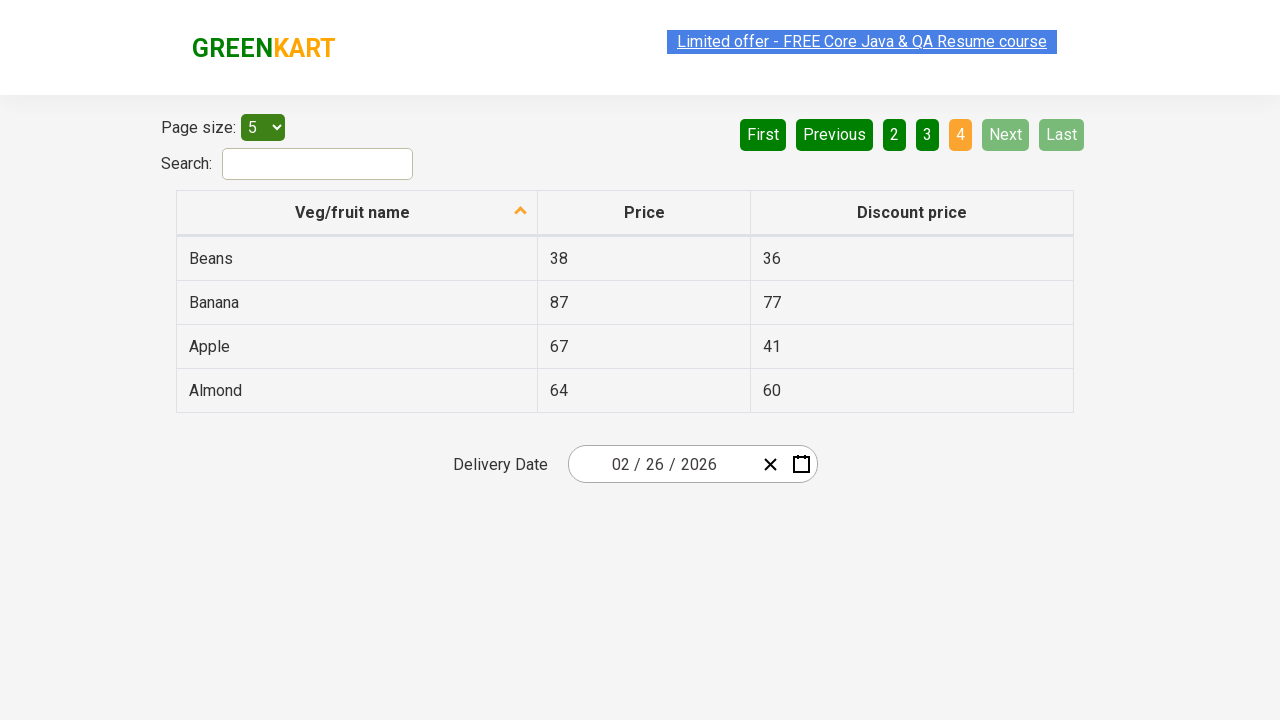